Tests web table CRUD operations on a demo QA site including searching for records, adding a new record with form fields, editing an existing record, and deleting a record.

Starting URL: https://demoqa.com/webtables

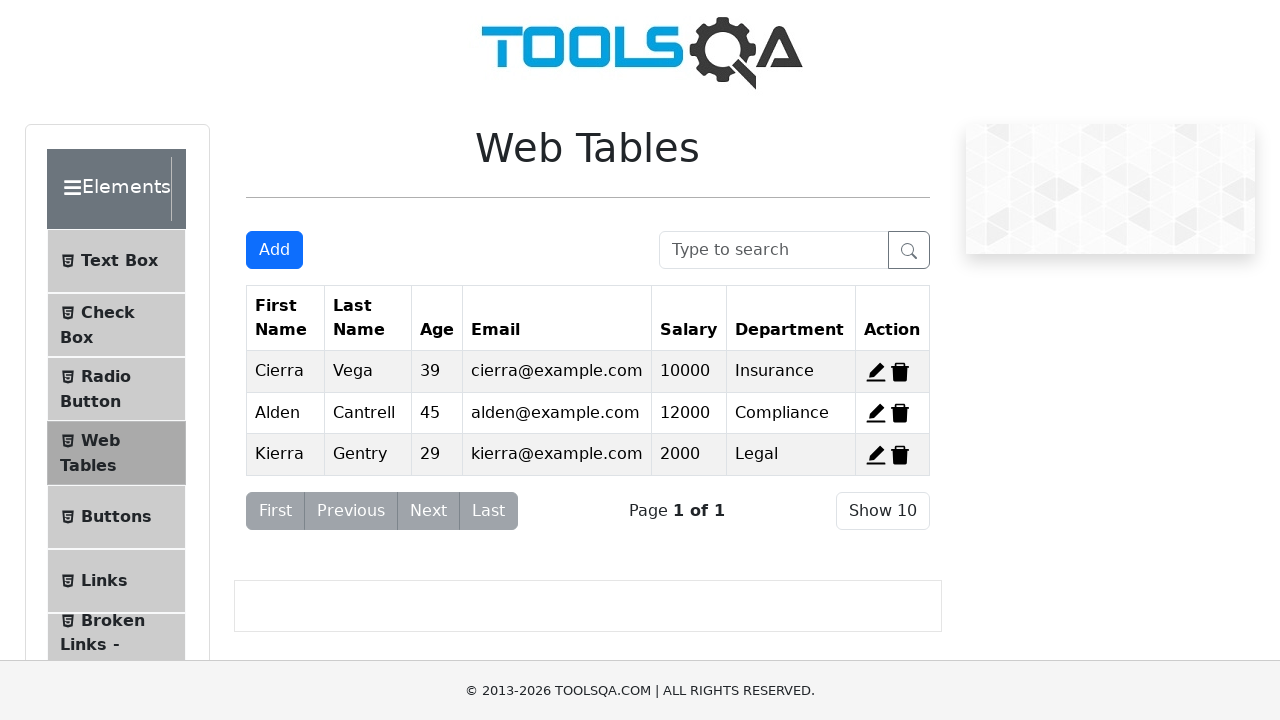

Filled search box with 'Cierra' to search for a record on #searchBox
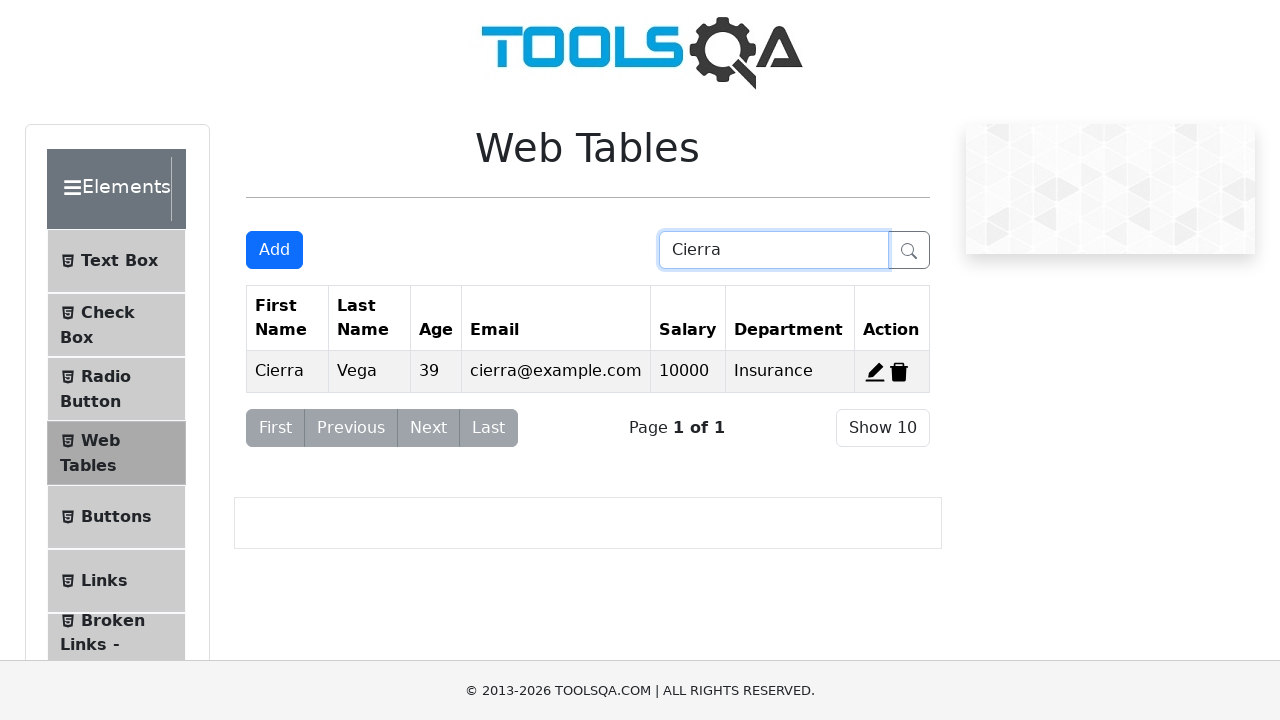

Waited for search results to apply
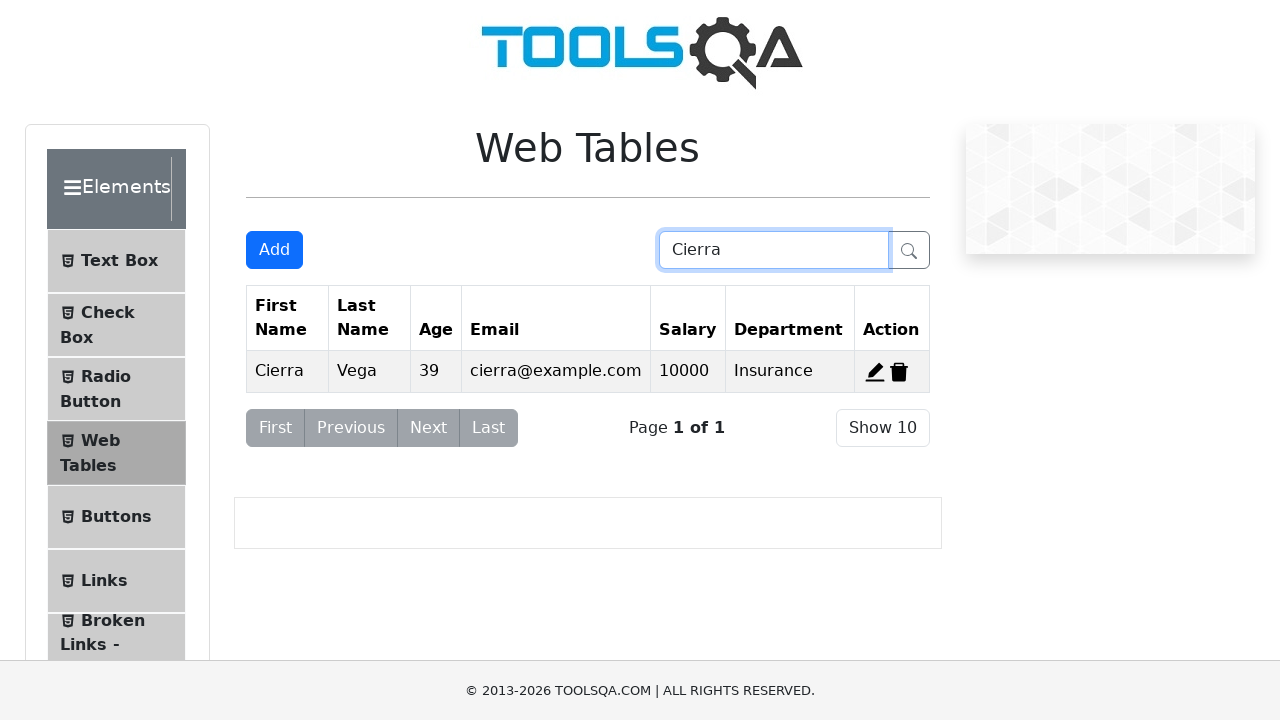

Cleared search box on #searchBox
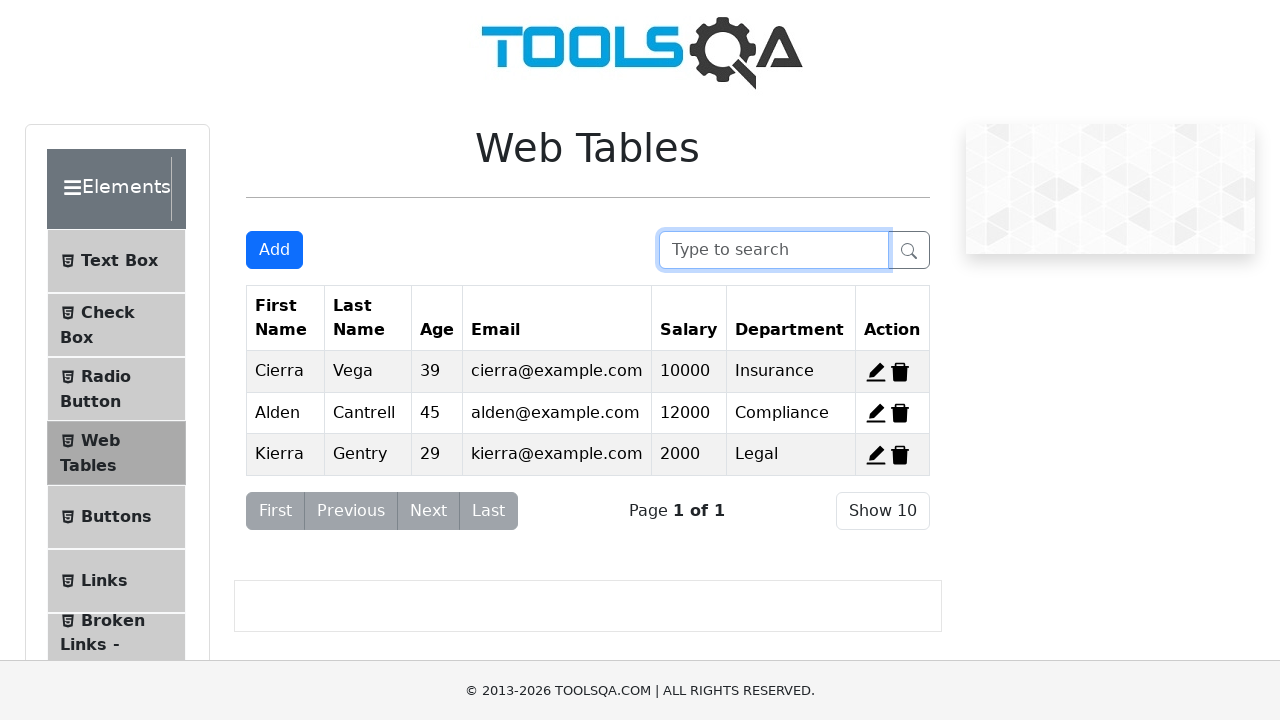

Typed 'a' in search box to reset table view on #searchBox
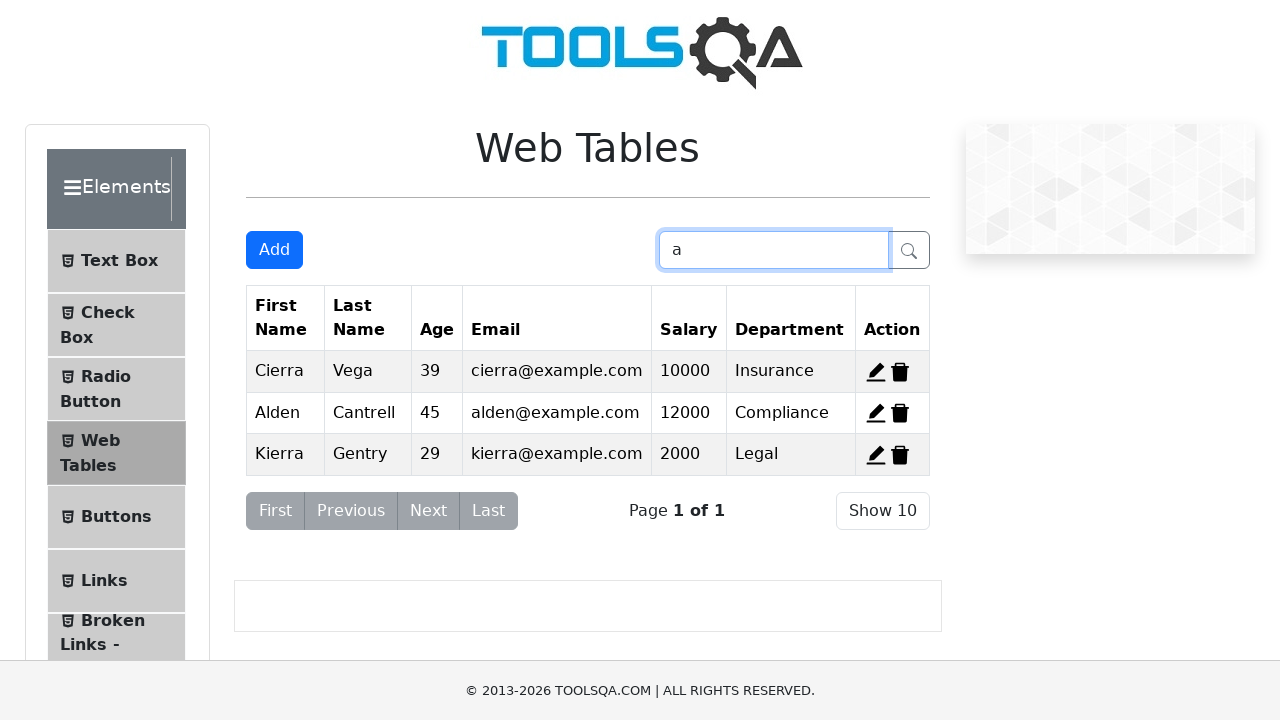

Clicked 'Add New Record' button at (274, 250) on #addNewRecordButton
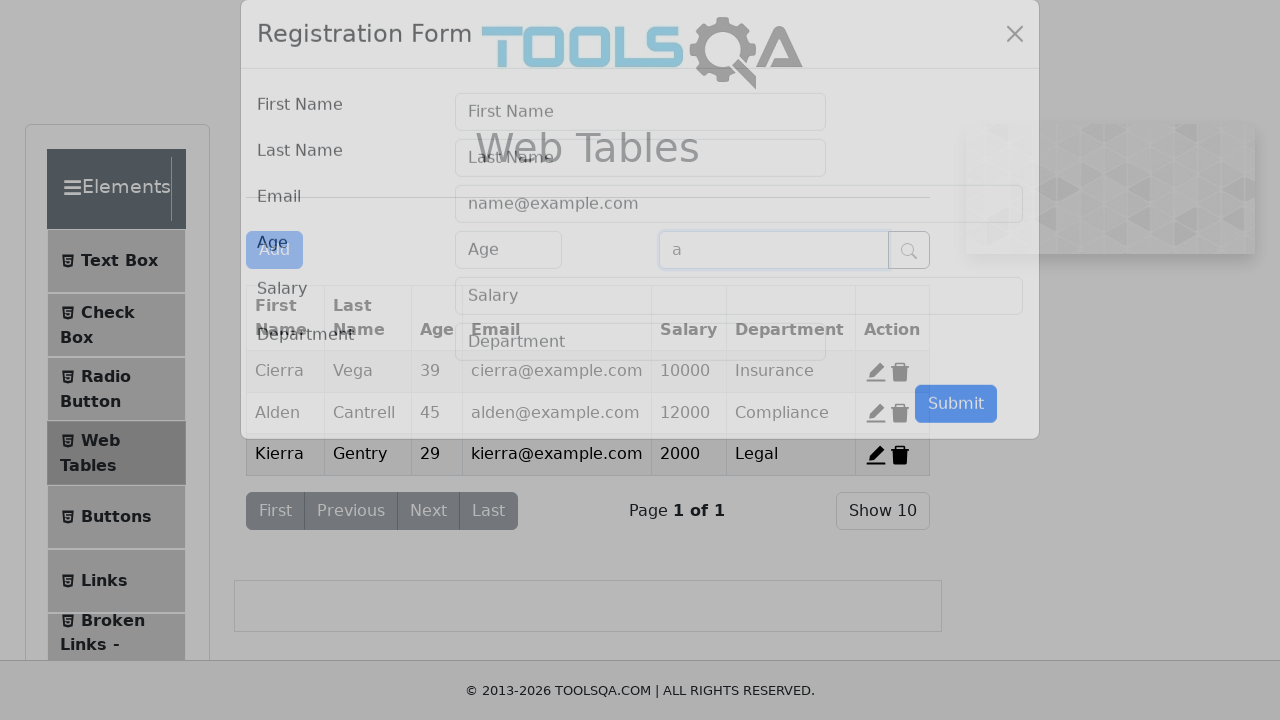

Add new record modal appeared
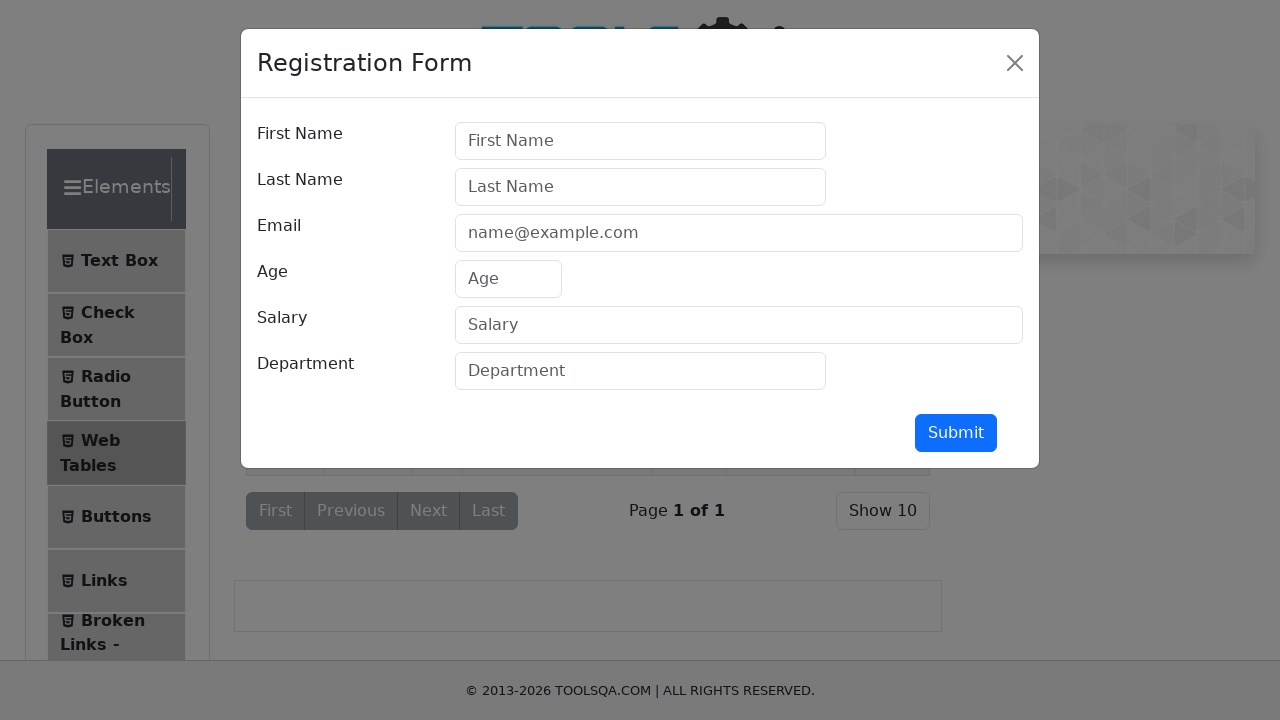

Filled first name field with 'A' on #firstName
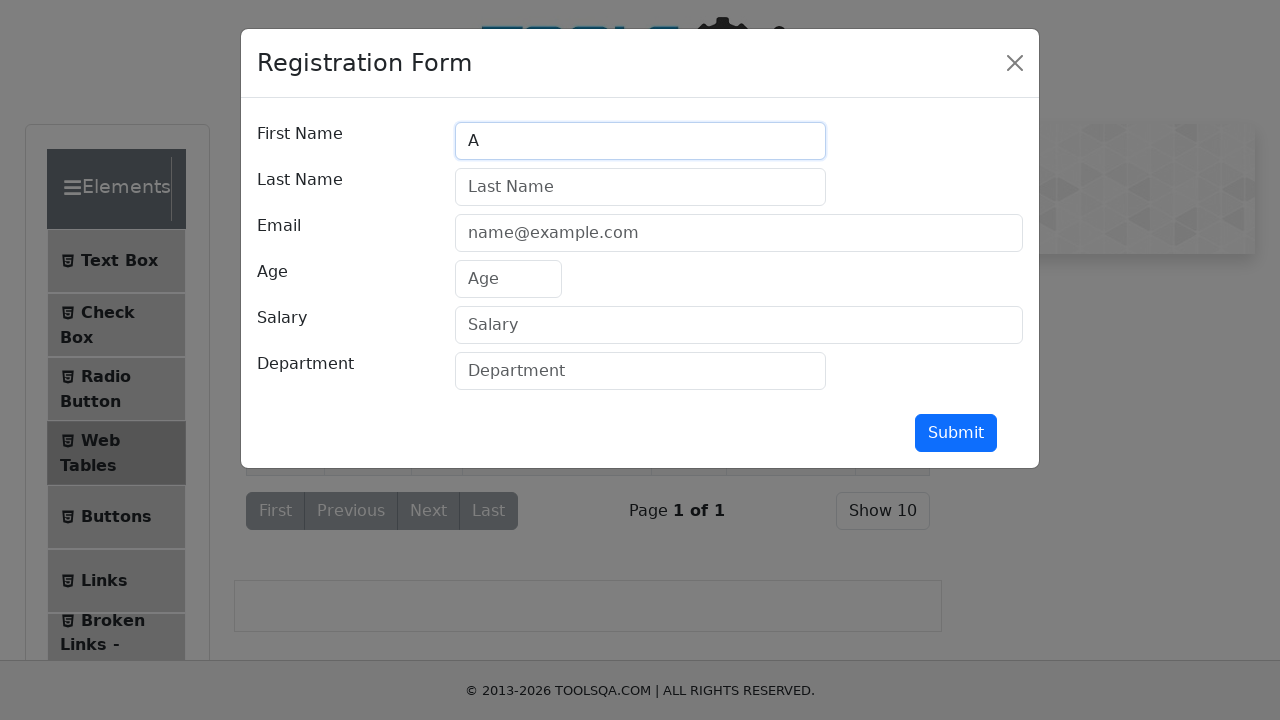

Filled last name field with 'Mustafa' on #lastName
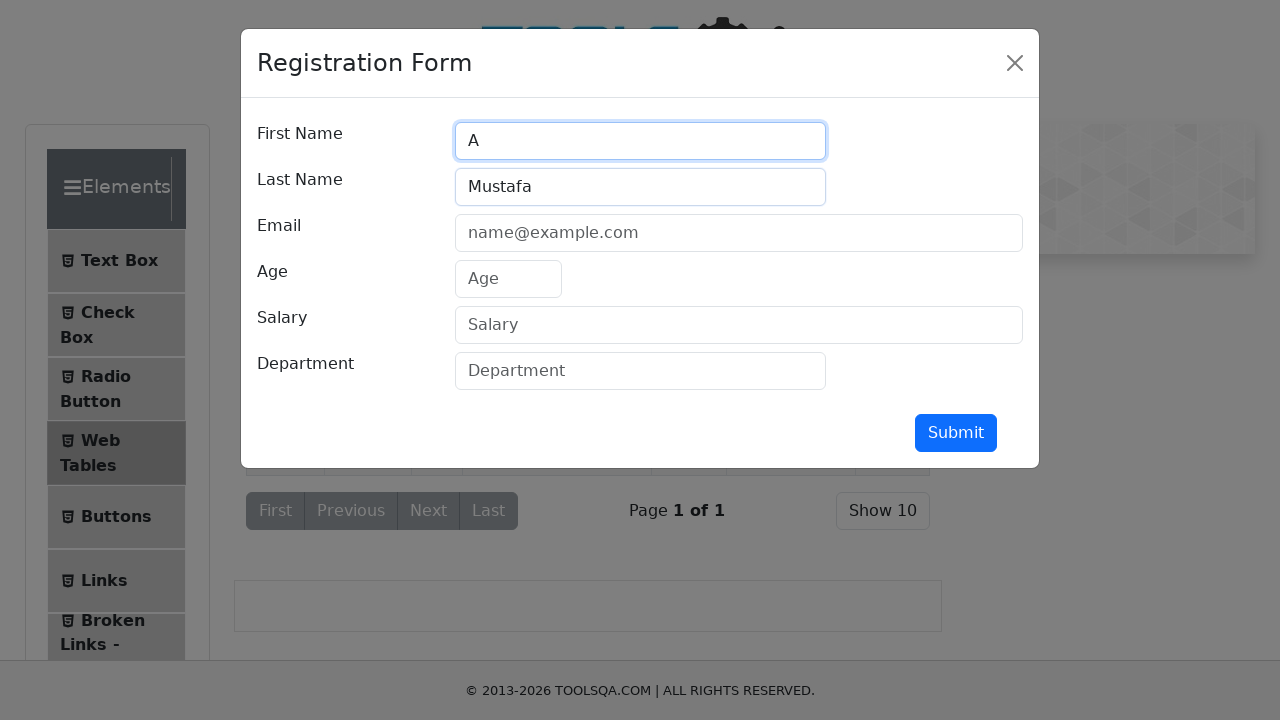

Filled email field with 'email@gmail.com' on #userEmail
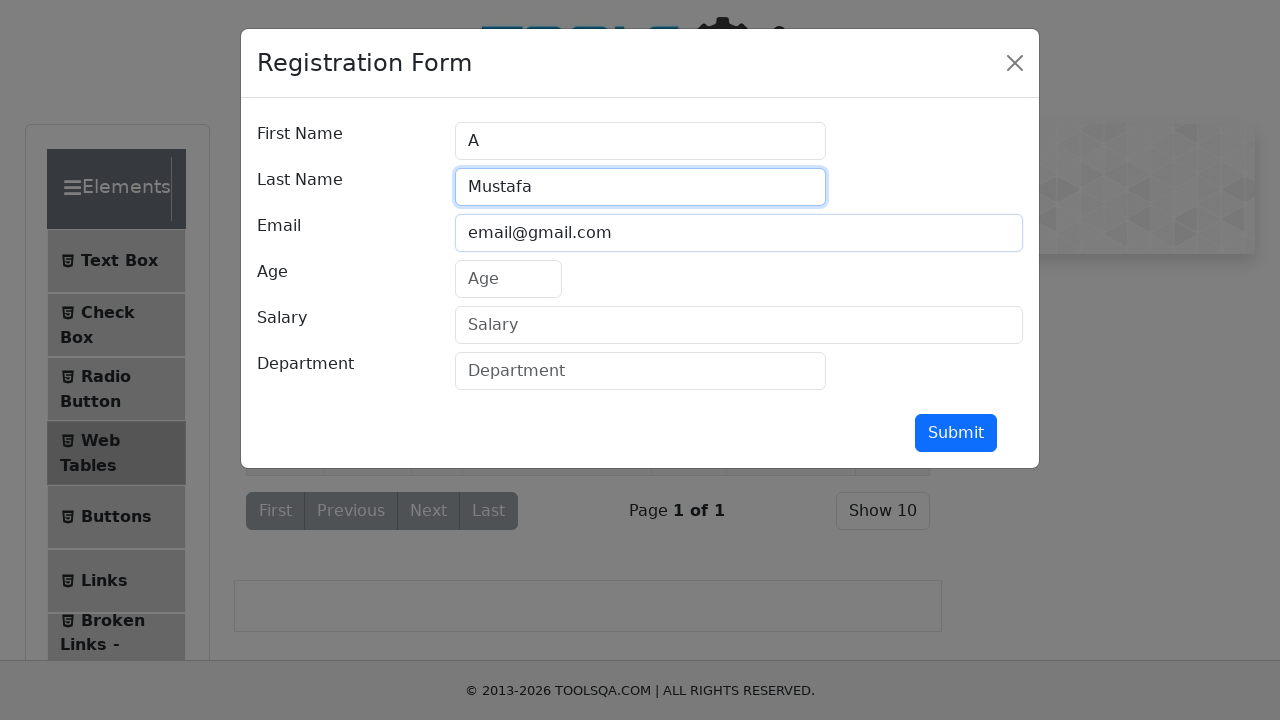

Filled age field with '21' on #age
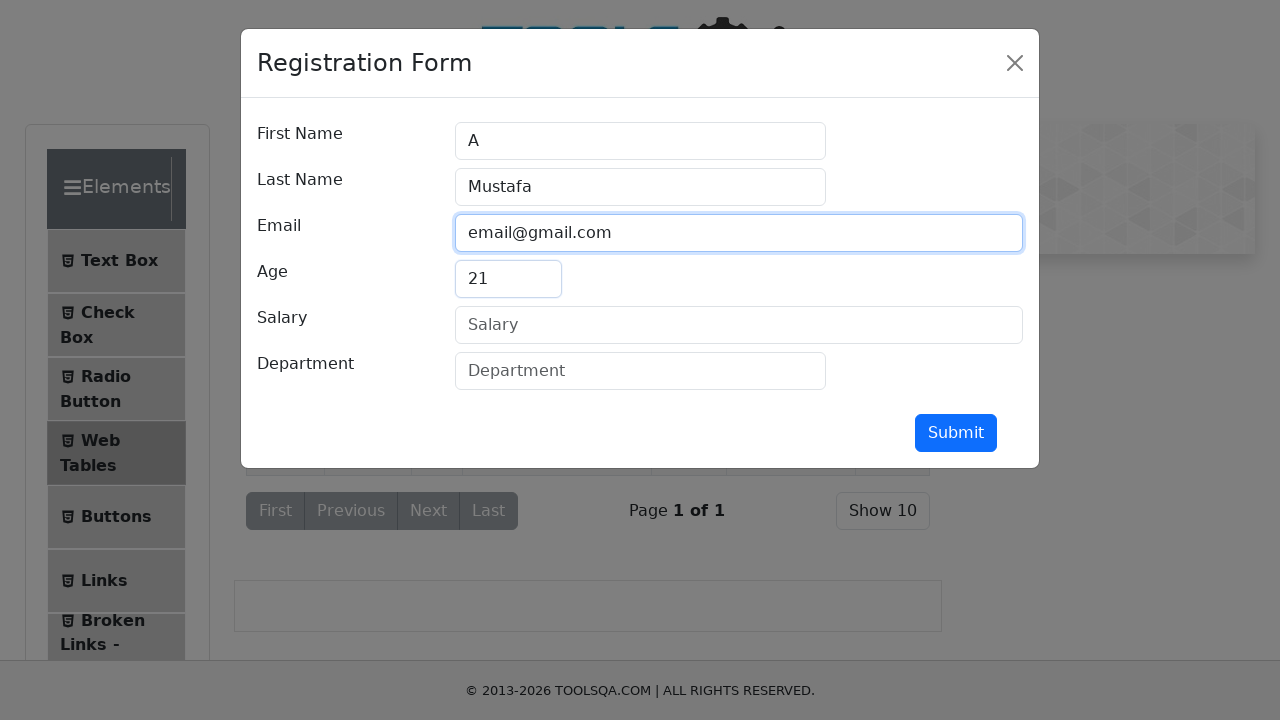

Filled salary field with '500000000' on #salary
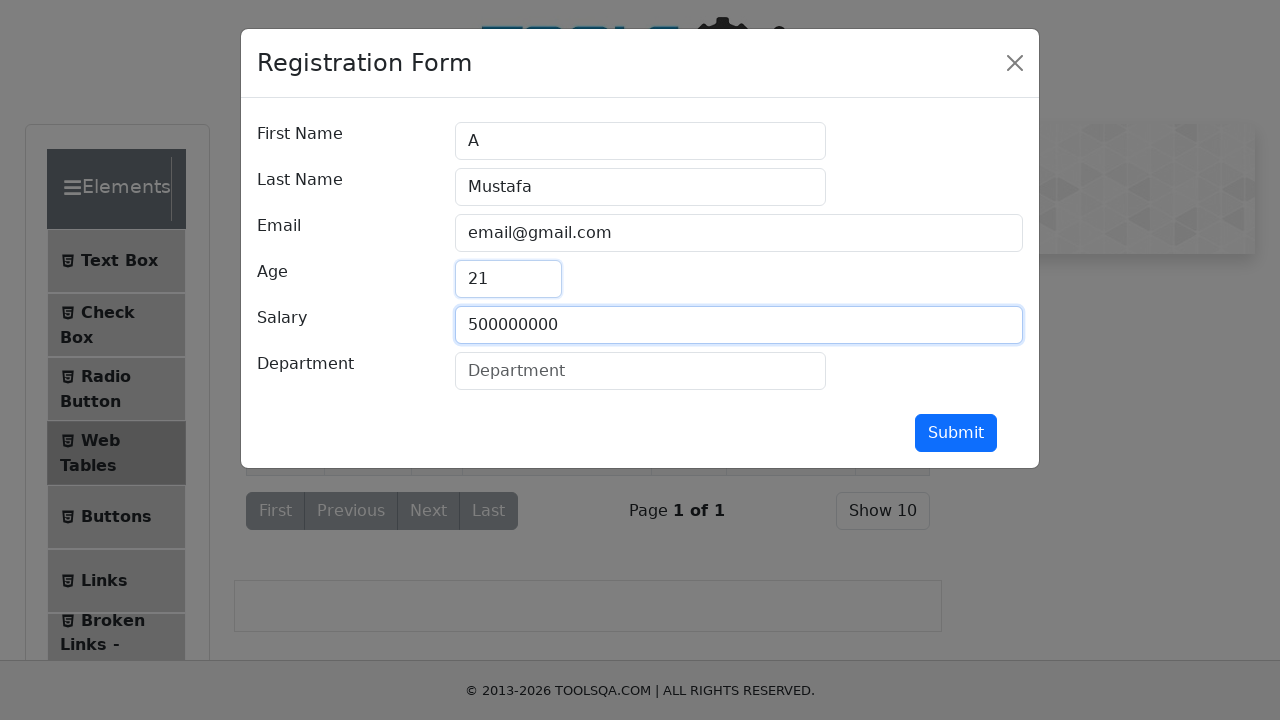

Filled department field with 'Tester' on #department
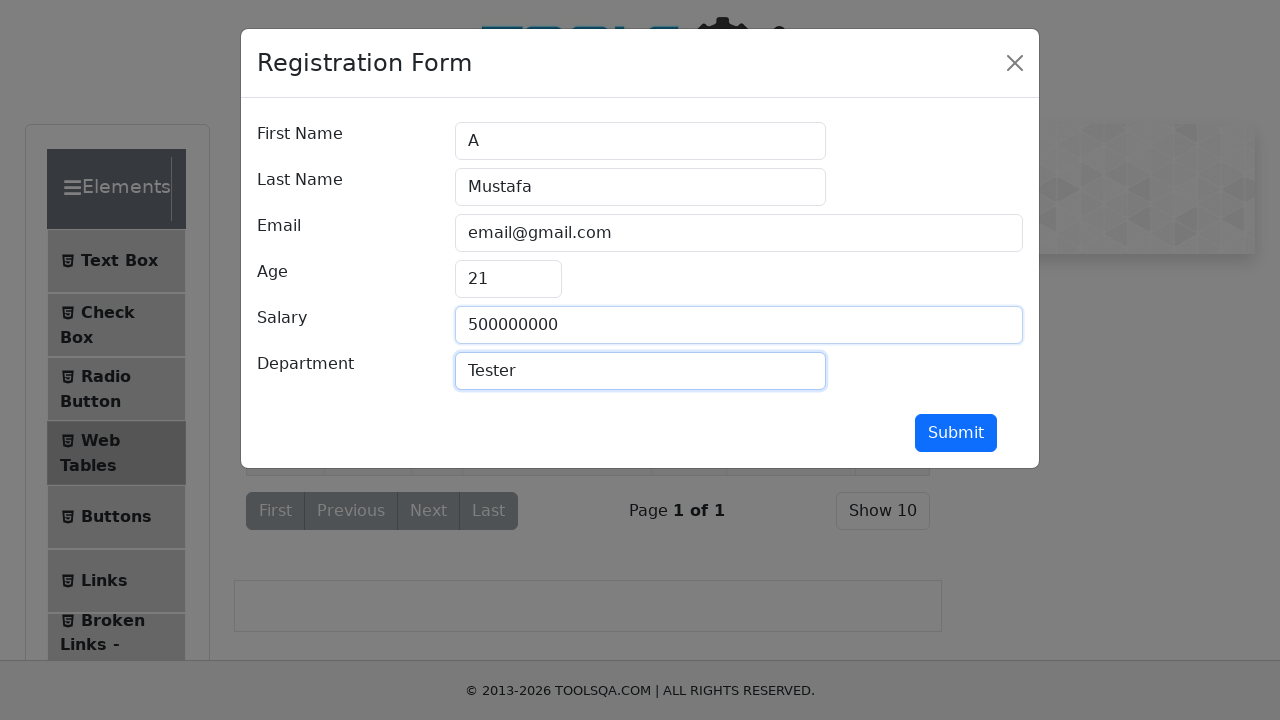

Clicked submit button to create new record at (956, 433) on #submit
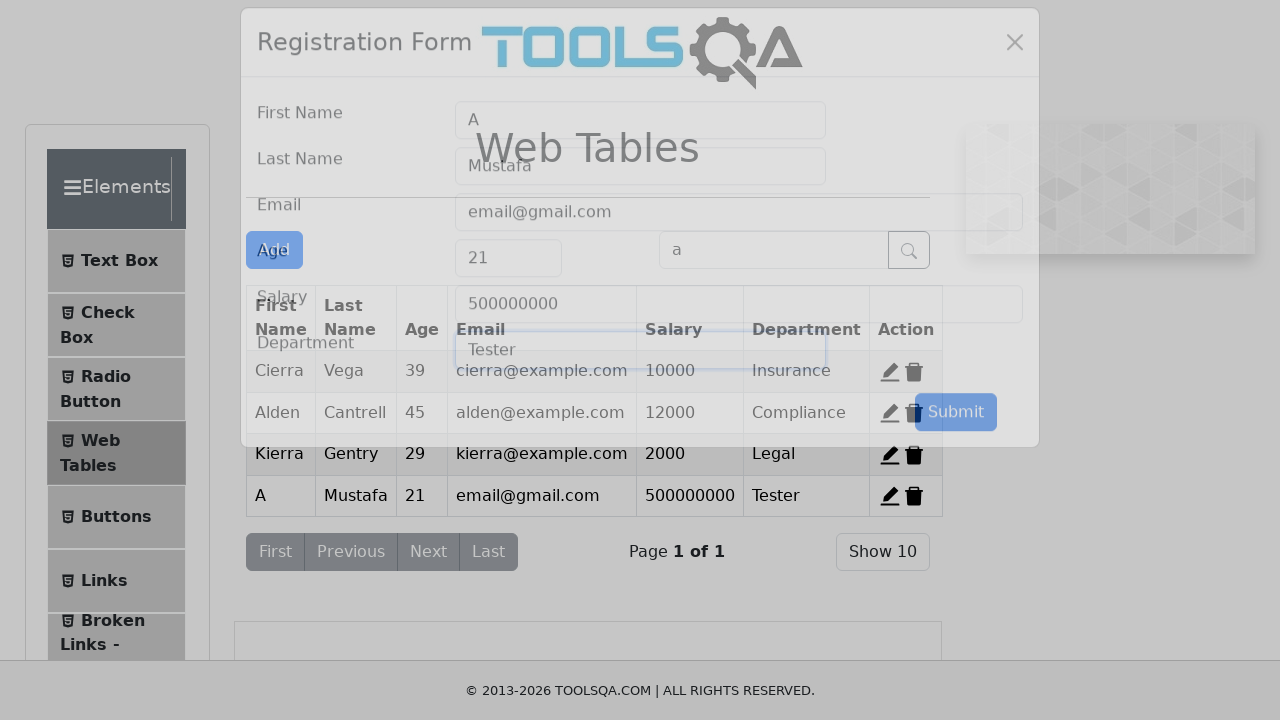

Add new record modal closed after submission
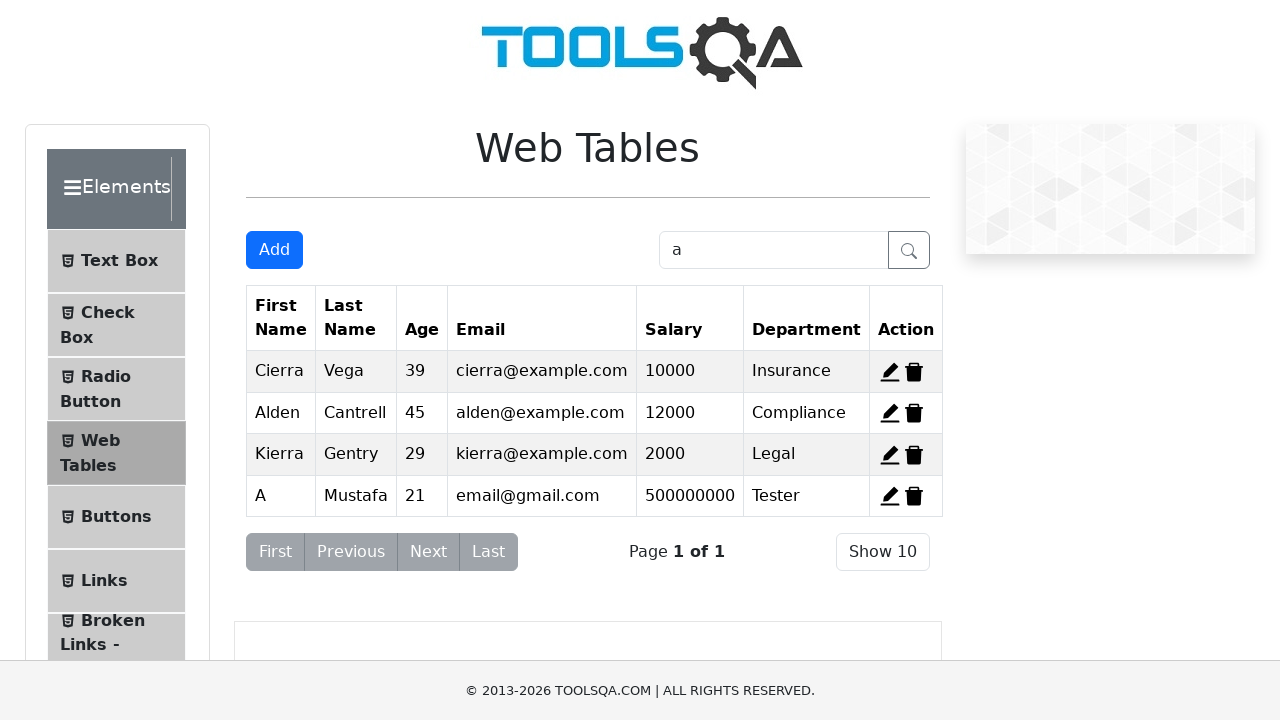

Clicked edit button for record 4 at (890, 496) on #edit-record-4
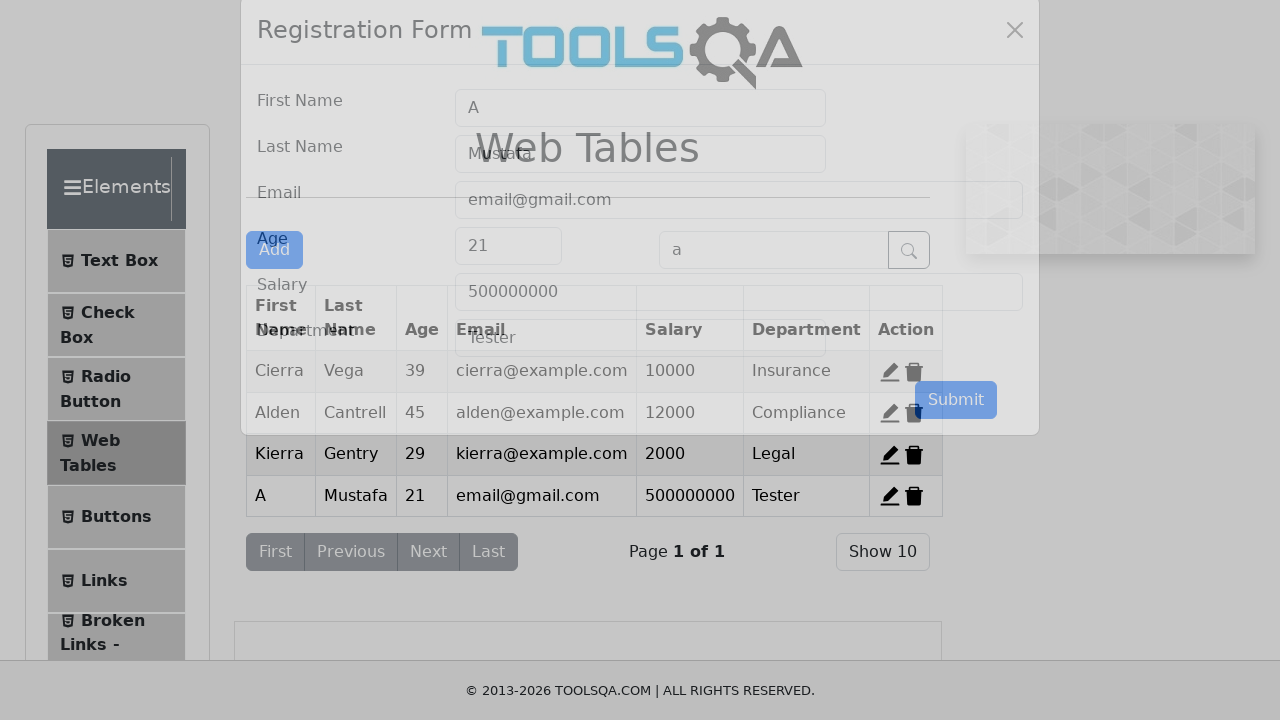

Edit record modal appeared
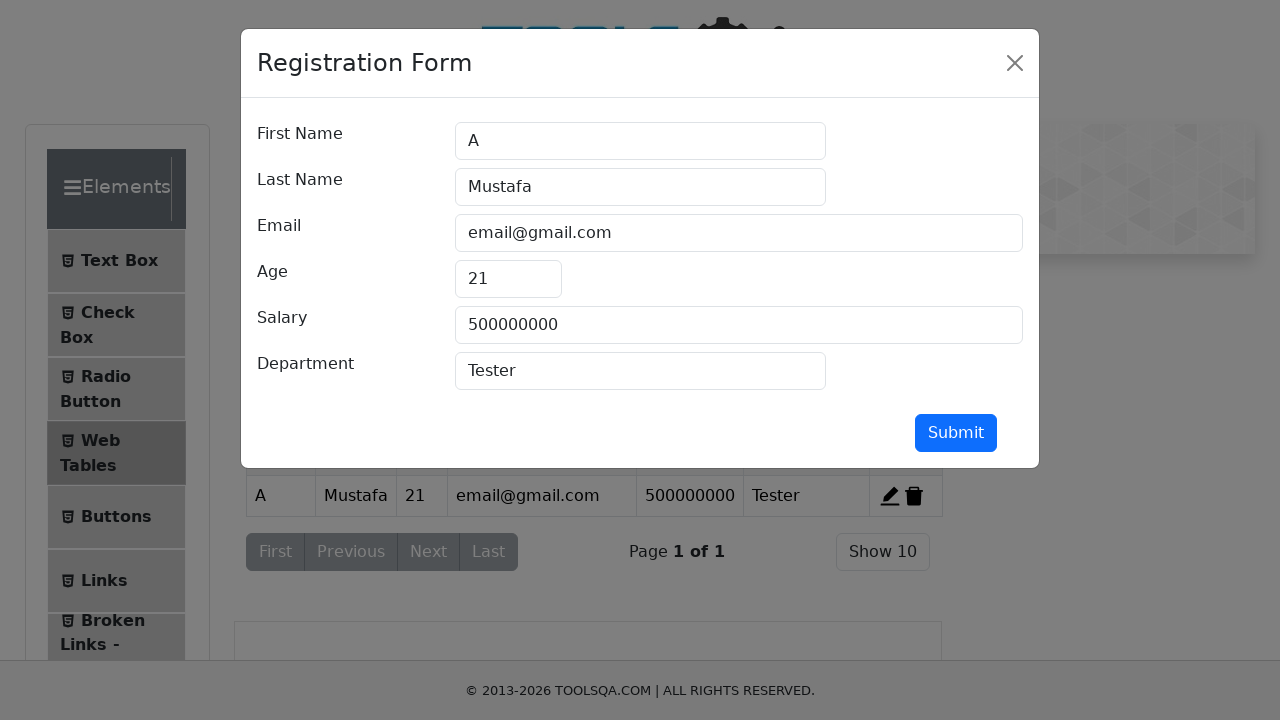

Cleared first name field on #firstName
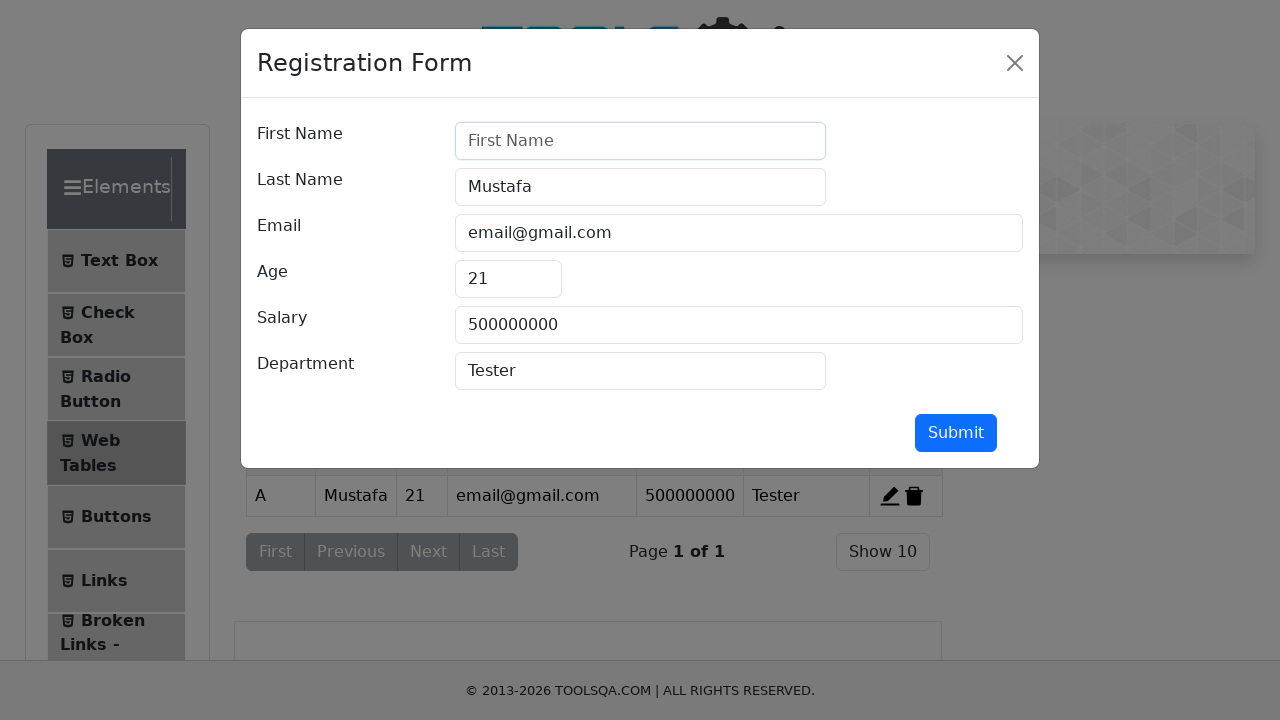

Filled first name field with 'Aftab' on #firstName
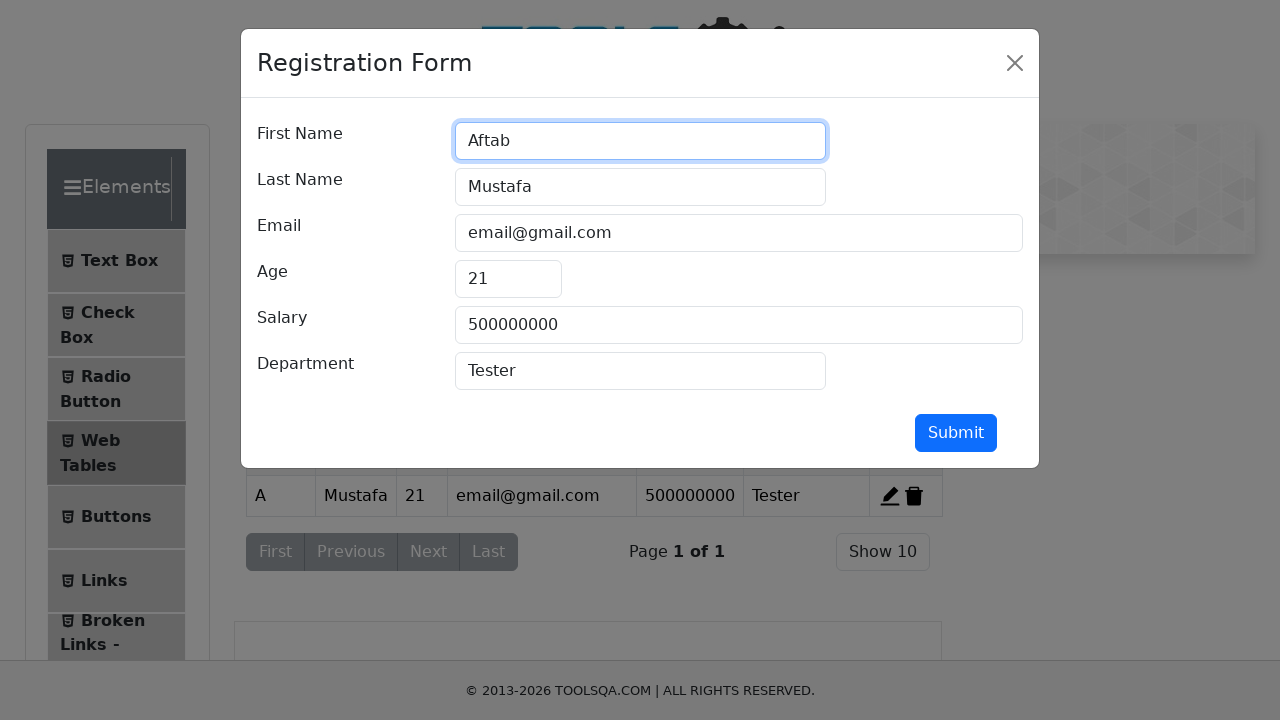

Clicked submit button to save edited record at (956, 433) on #submit
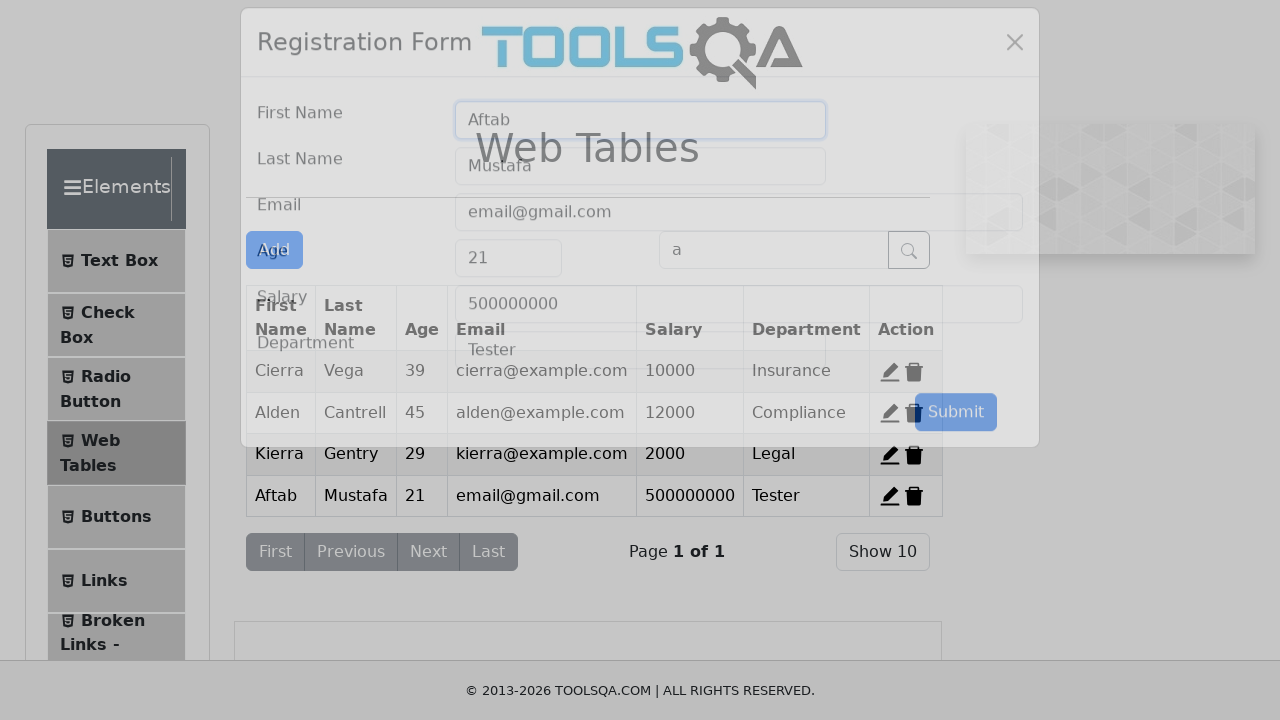

Edit record modal closed after submission
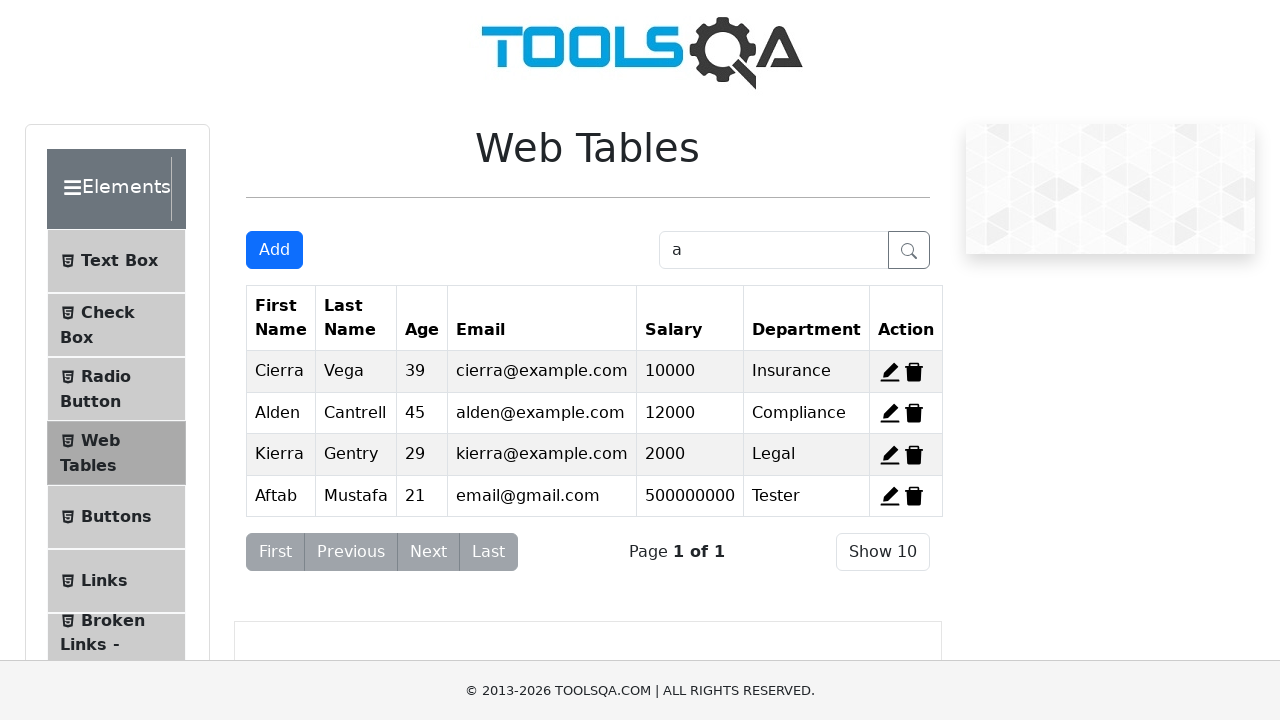

Clicked delete button for record 4 at (914, 496) on #delete-record-4
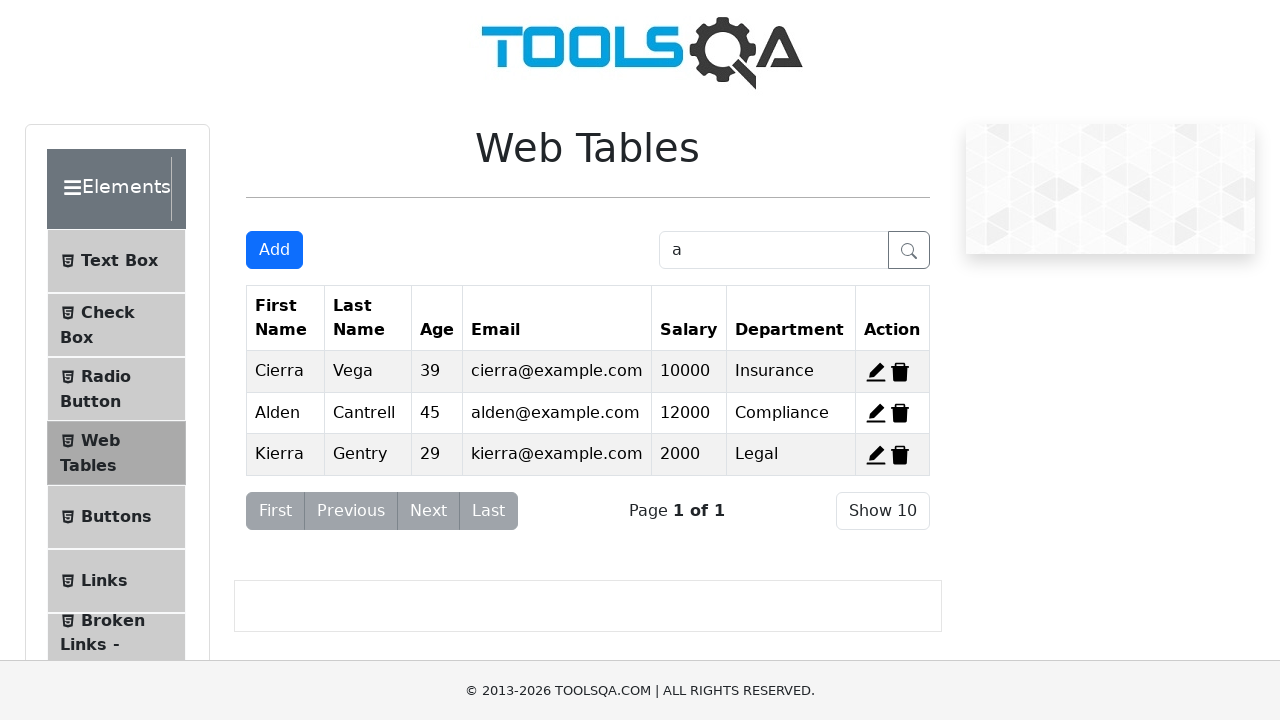

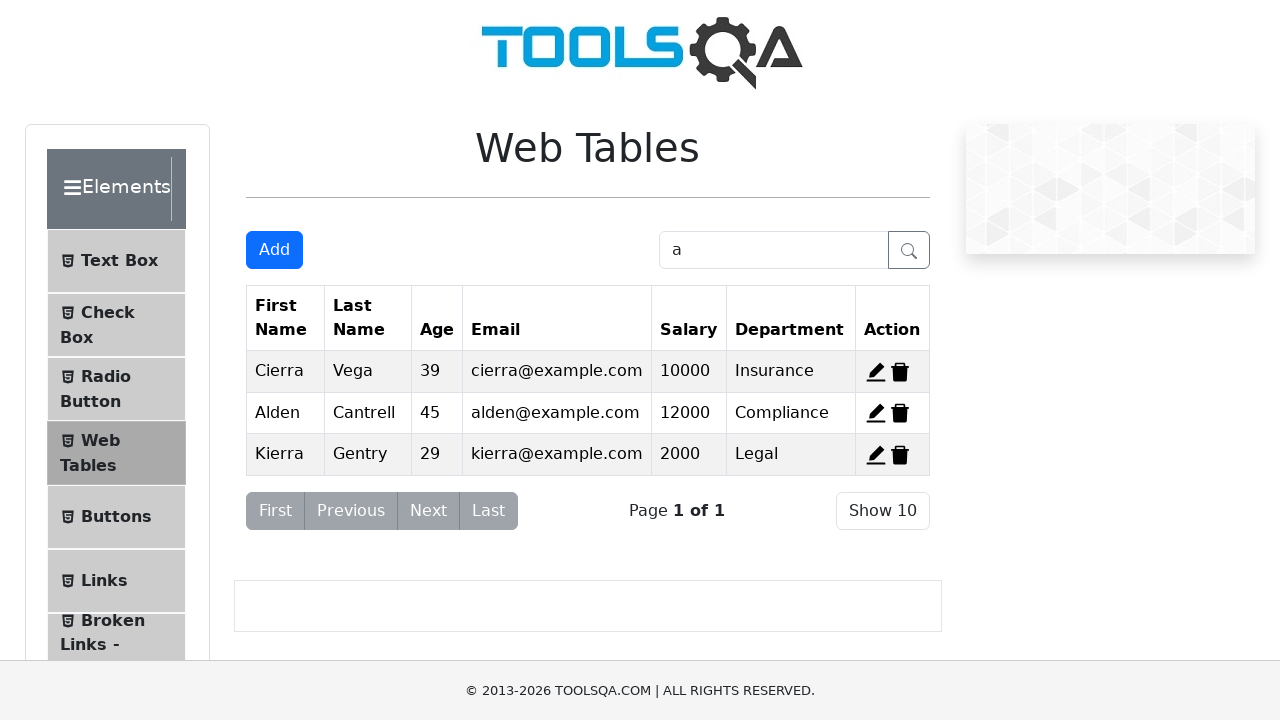